Navigates to a dropdown/checkbox testing page and verifies the selection state of red and green checkboxes

Starting URL: https://www.automationtesting.co.uk/dropdown.html

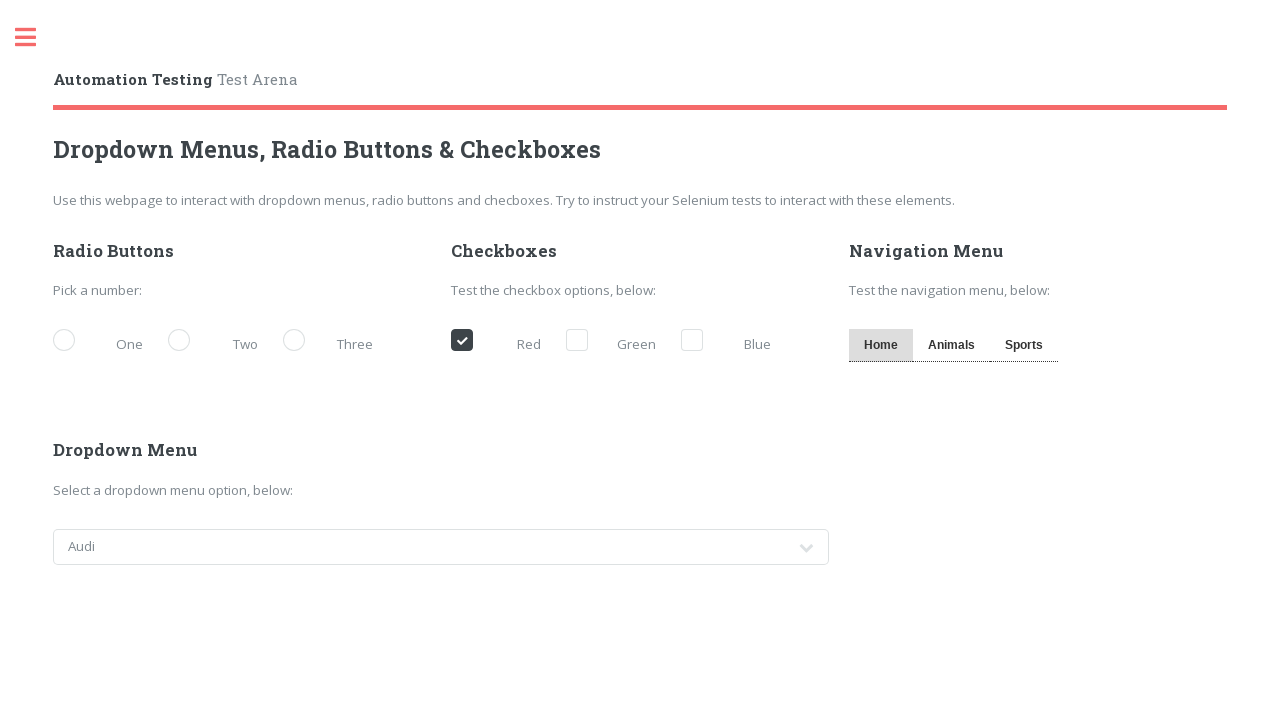

Navigated to dropdown/checkbox testing page
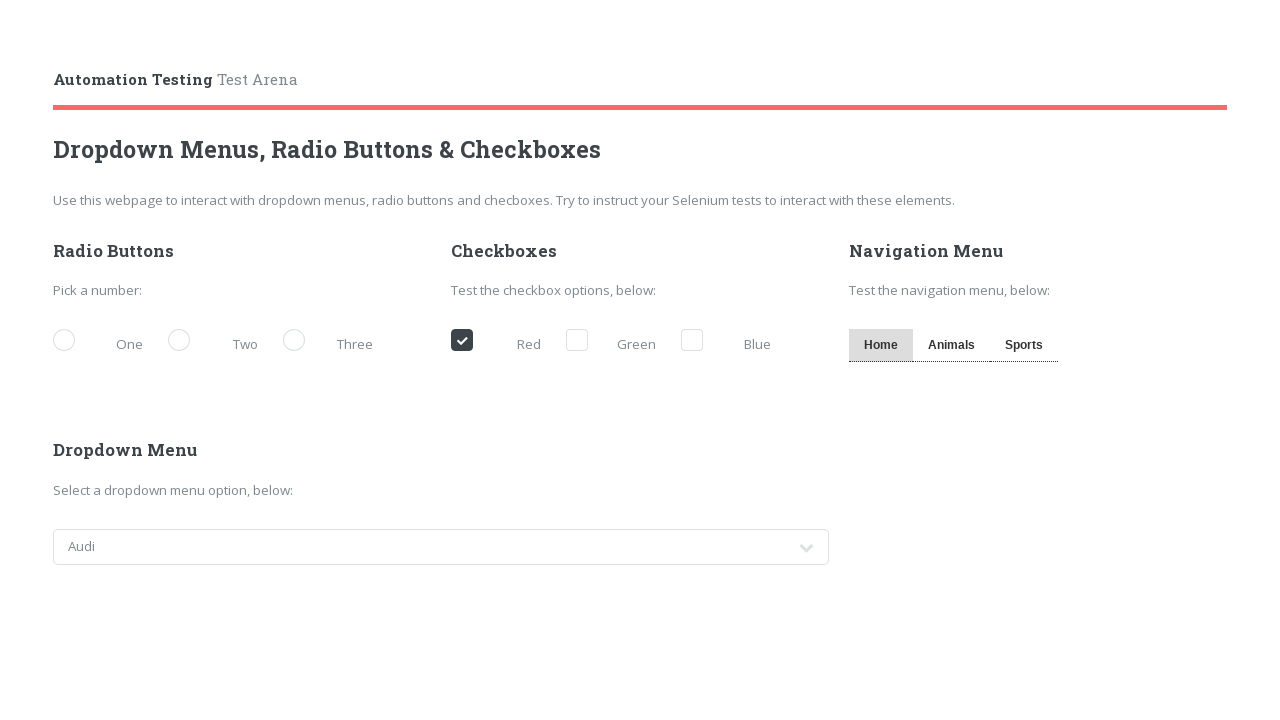

Verified red checkbox selection state: True
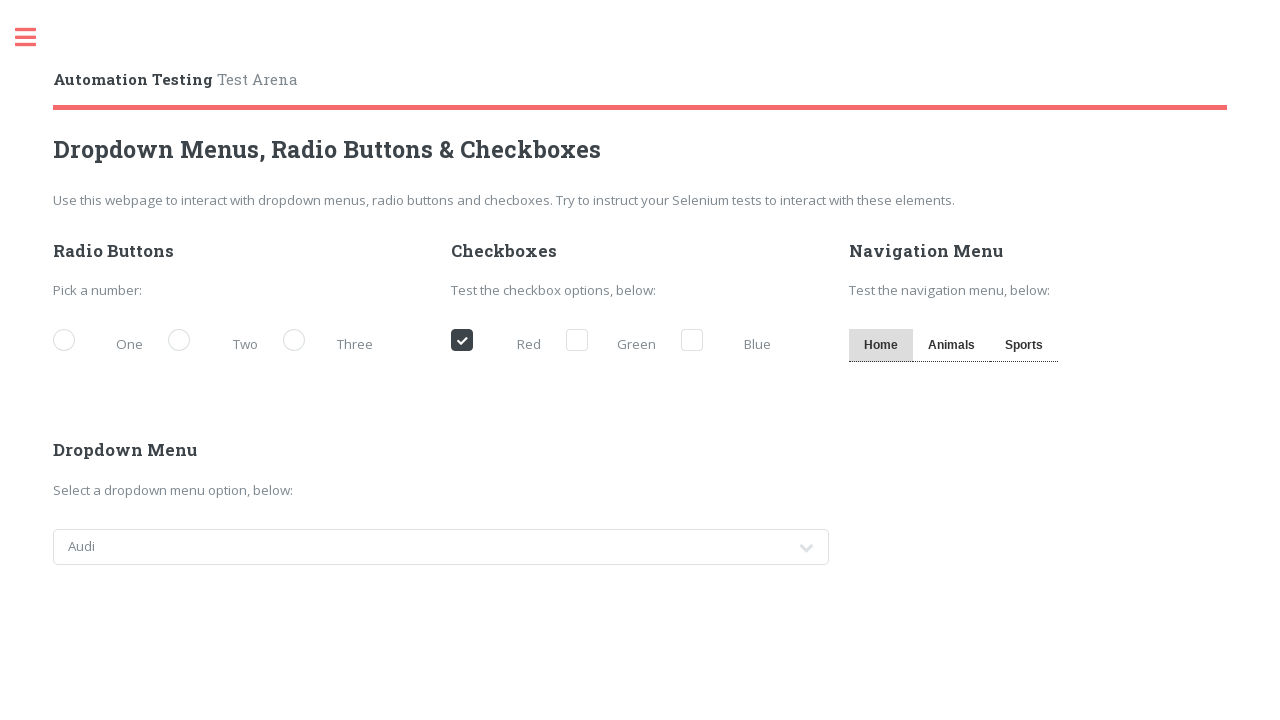

Verified green checkbox selection state: False
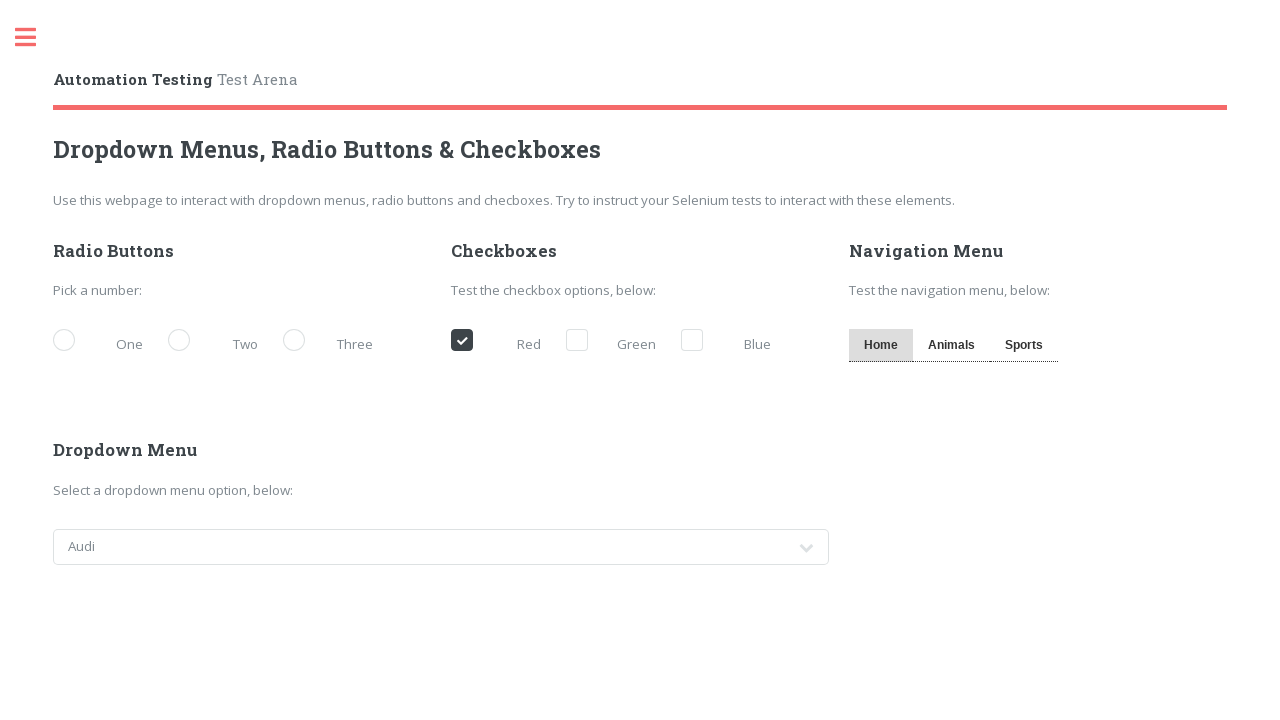

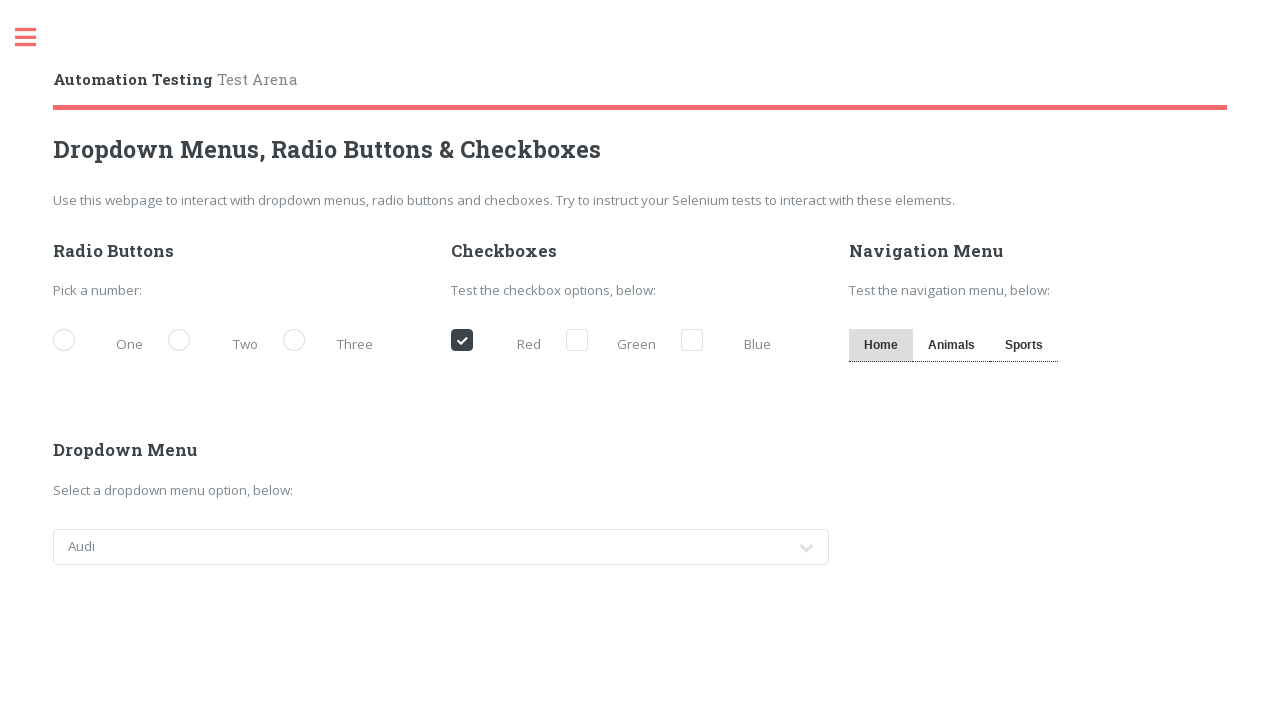